Tests navigation between otto.de and wisequarter.com websites, verifying page titles and URLs contain specific keywords, and testing browser navigation methods like back, forward, and refresh.

Starting URL: https://www.otto.de

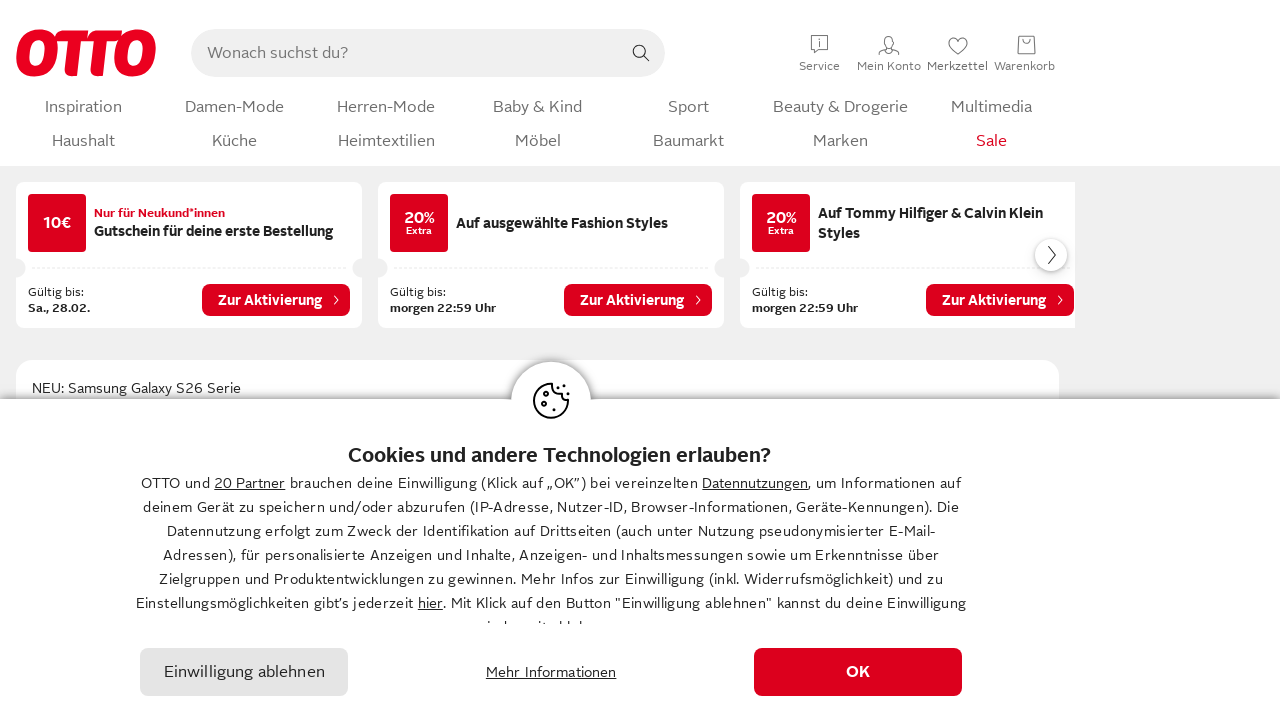

Retrieved page title from otto.de
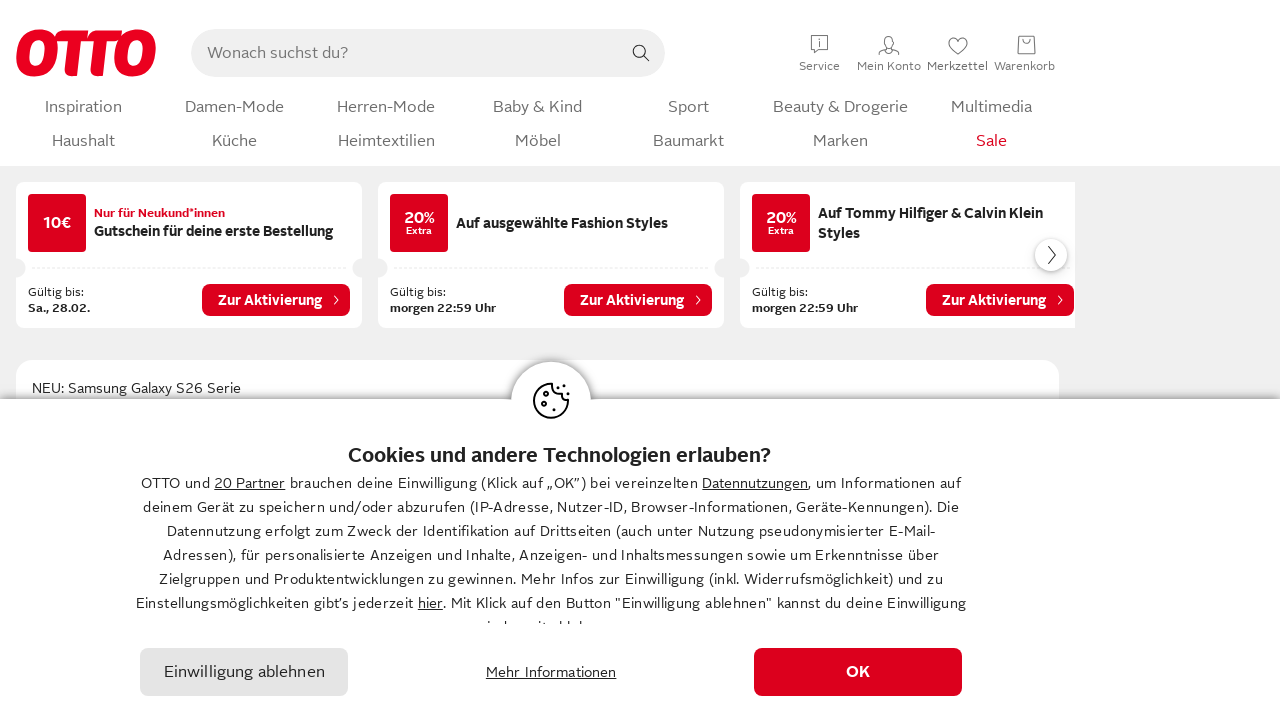

Retrieved current URL from otto.de
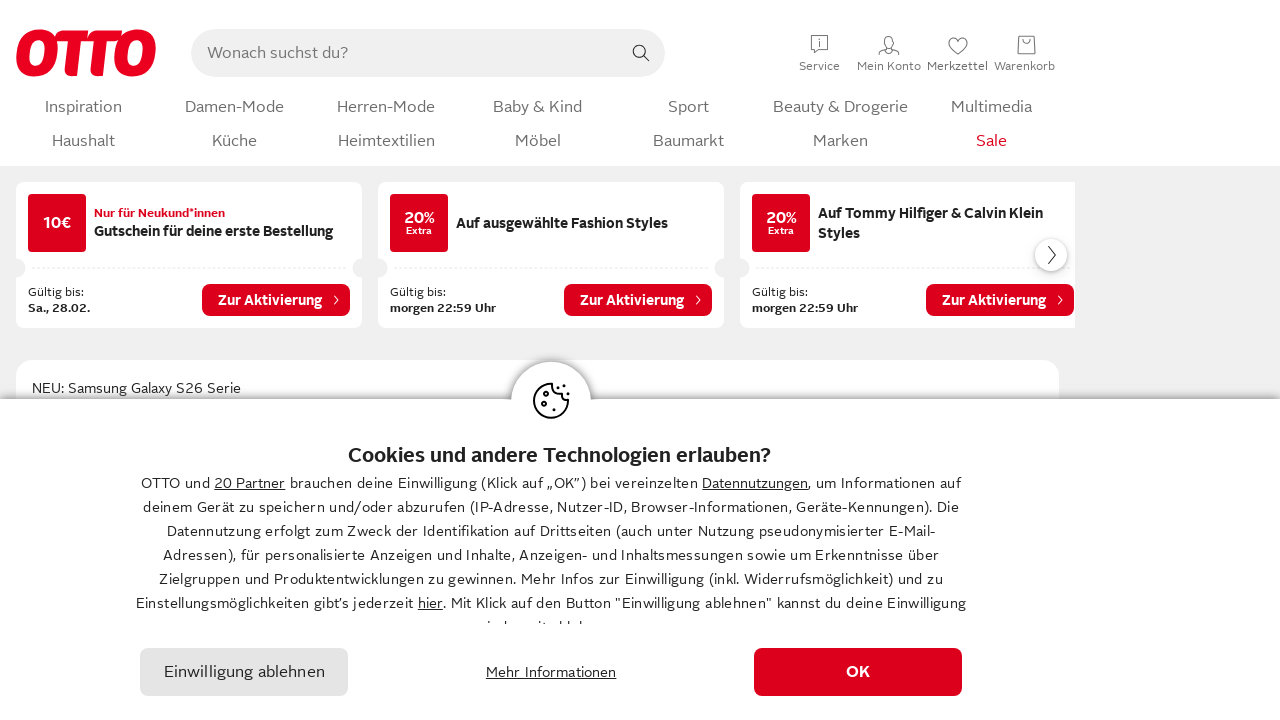

Verified otto.de page title contains 'OTTO'
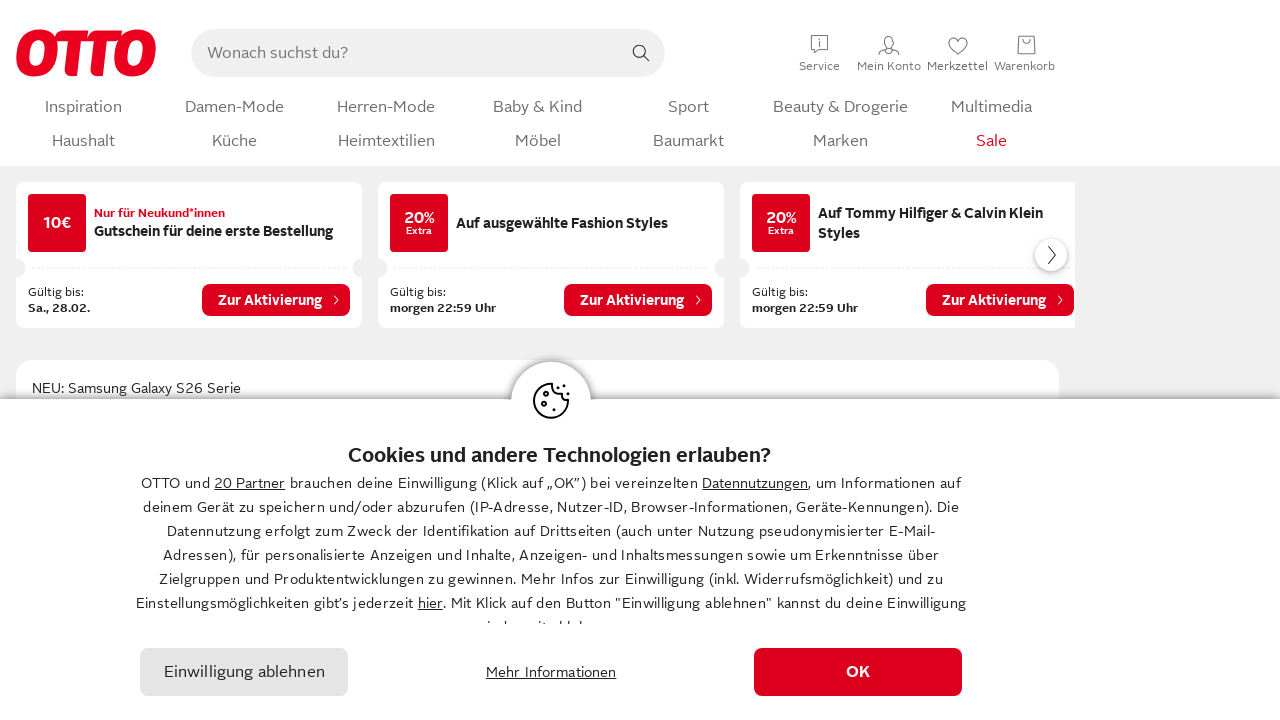

Verified otto.de URL contains 'otto'
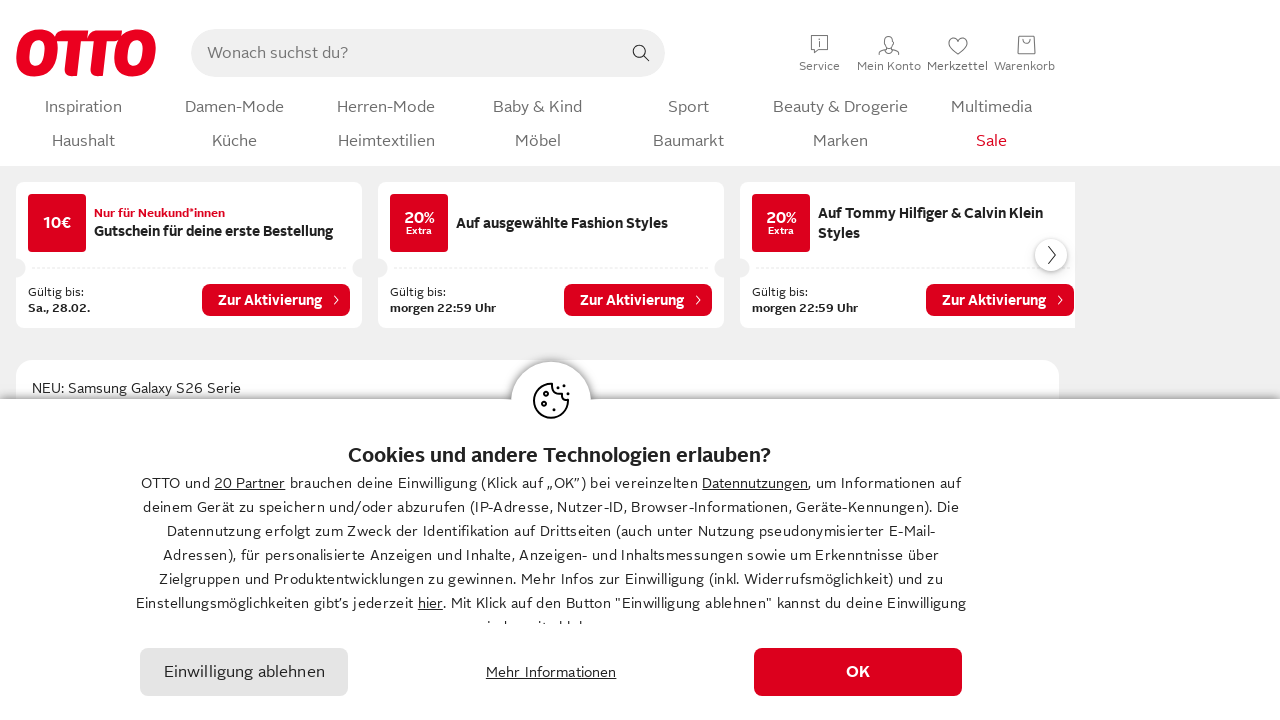

Navigated to wisequarter.com
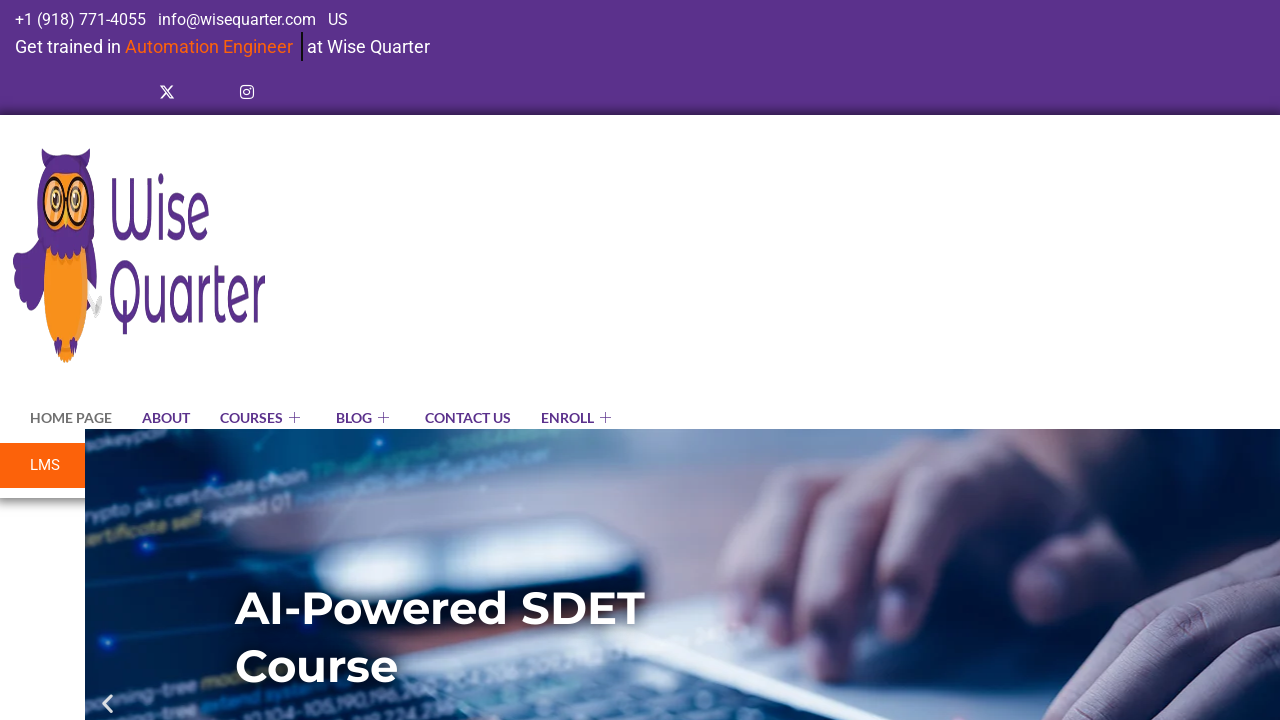

Retrieved page title from wisequarter.com
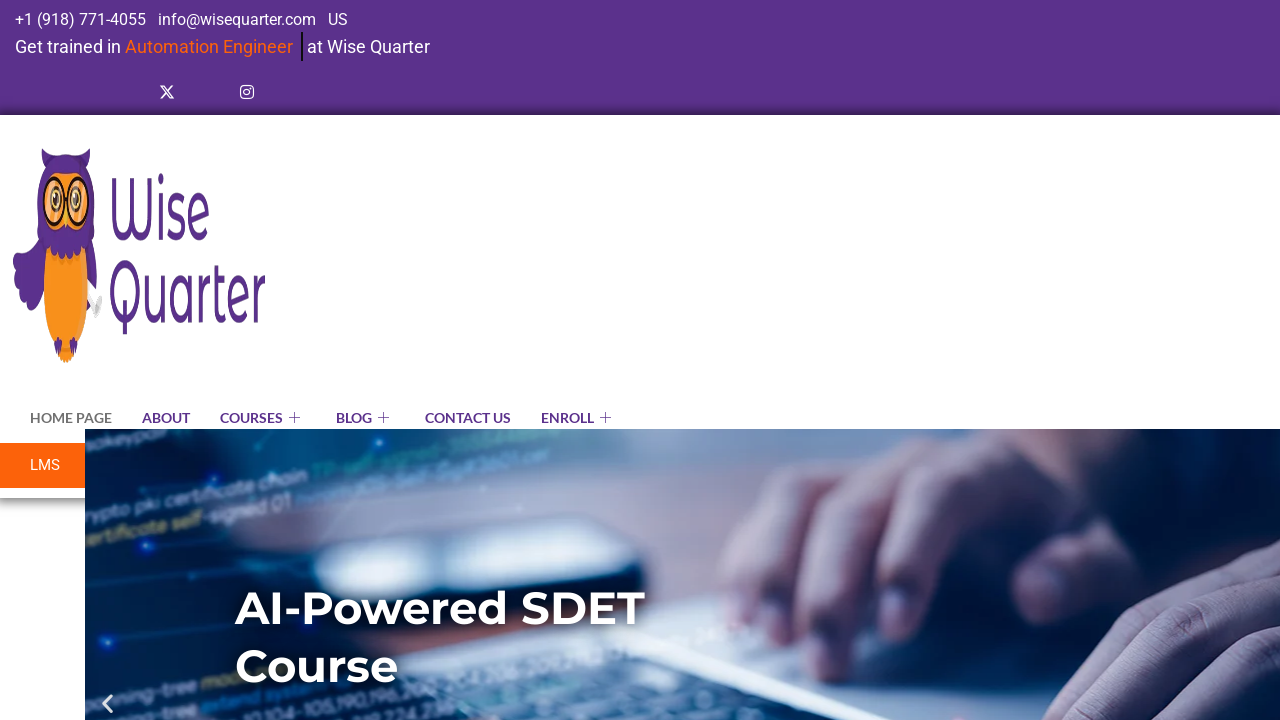

Verified wisequarter.com page title contains 'Quarter'
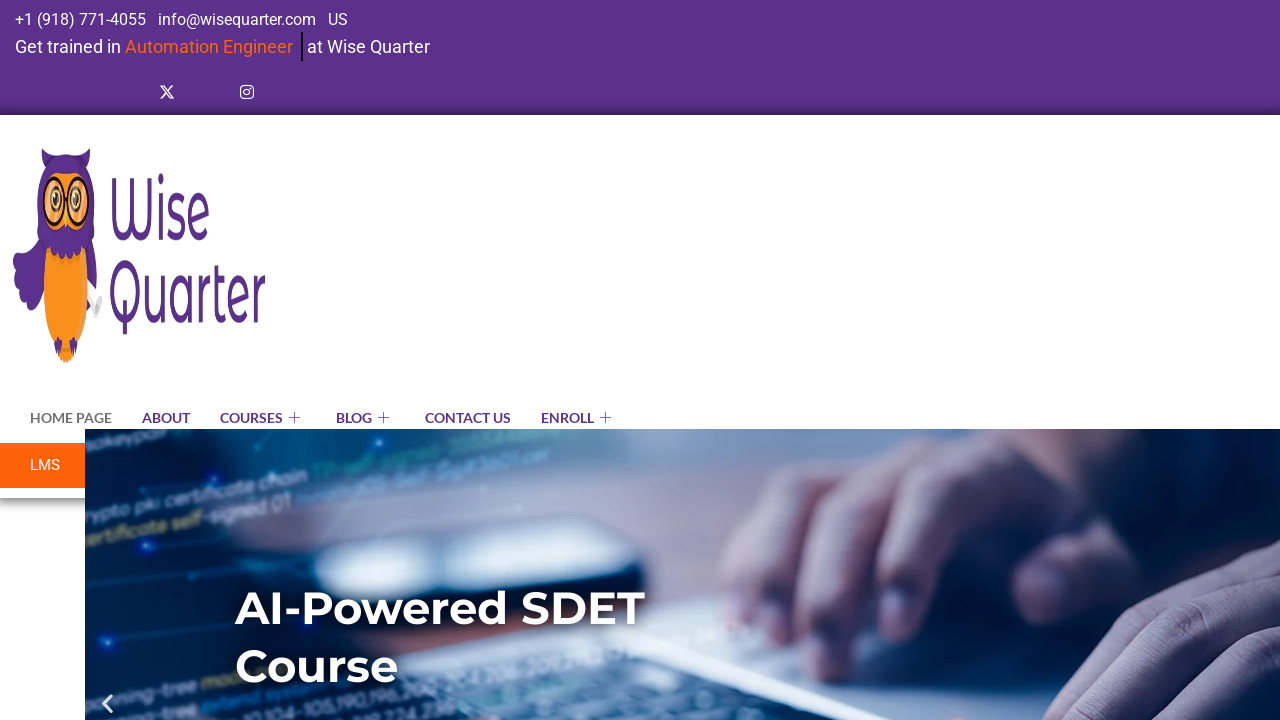

Navigated back to otto.de using back button
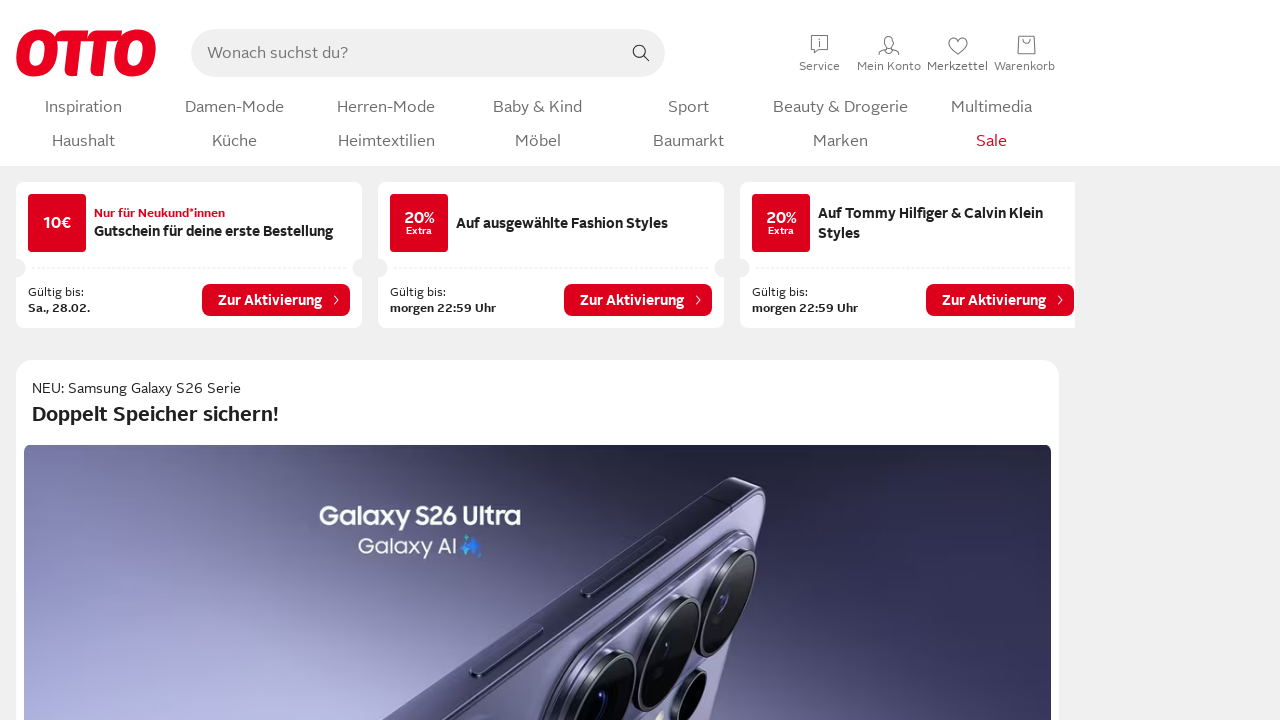

Waited 2 seconds for page to load after back navigation
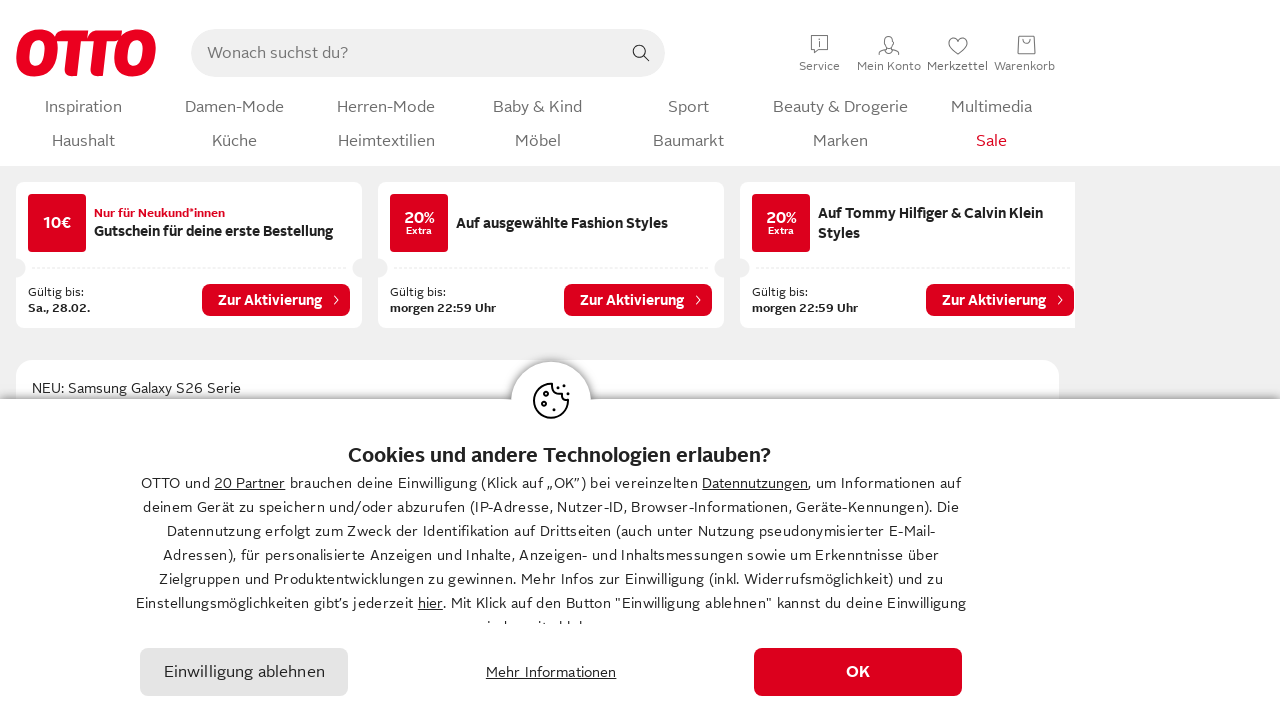

Reloaded otto.de page
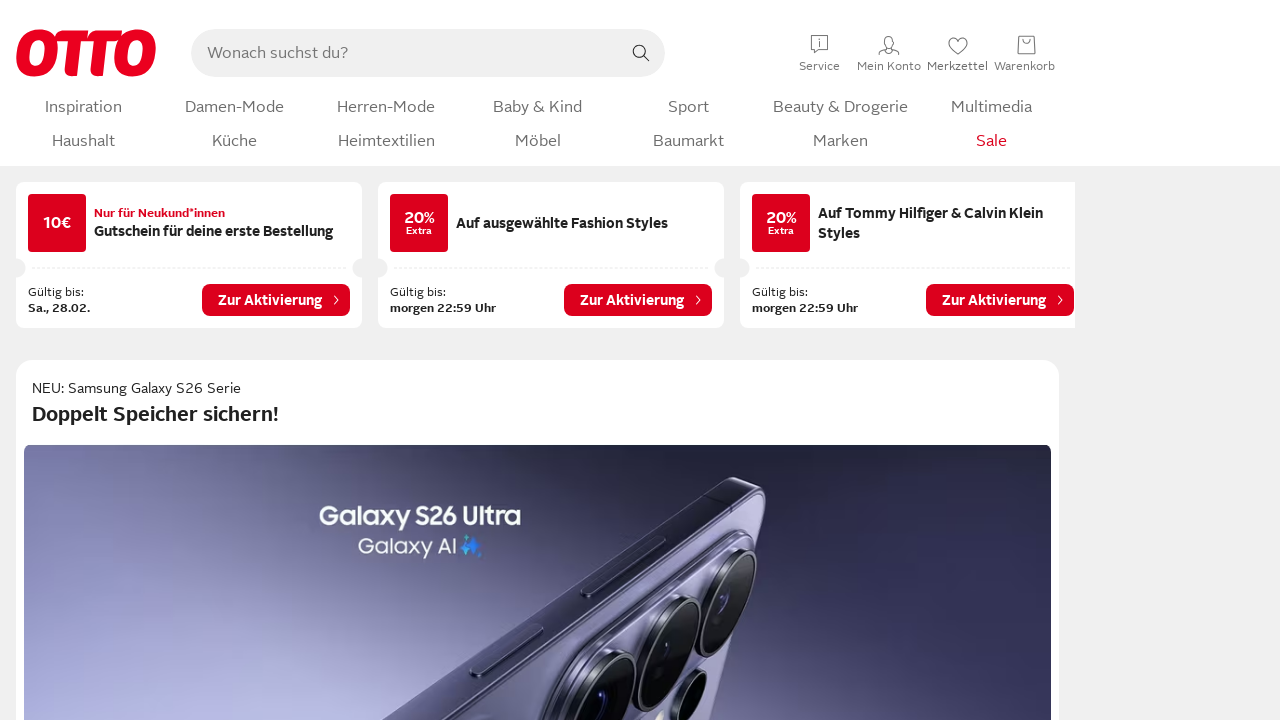

Waited 2 seconds for page to reload
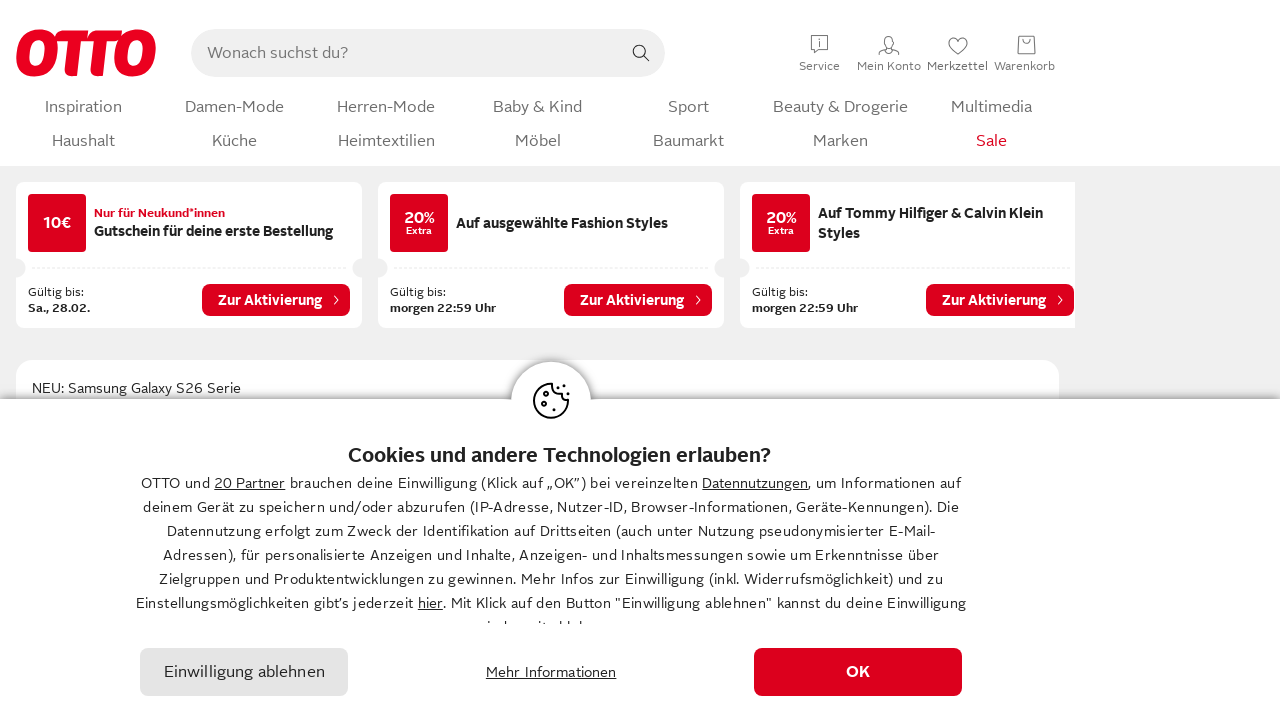

Navigated forward to wisequarter.com using forward button
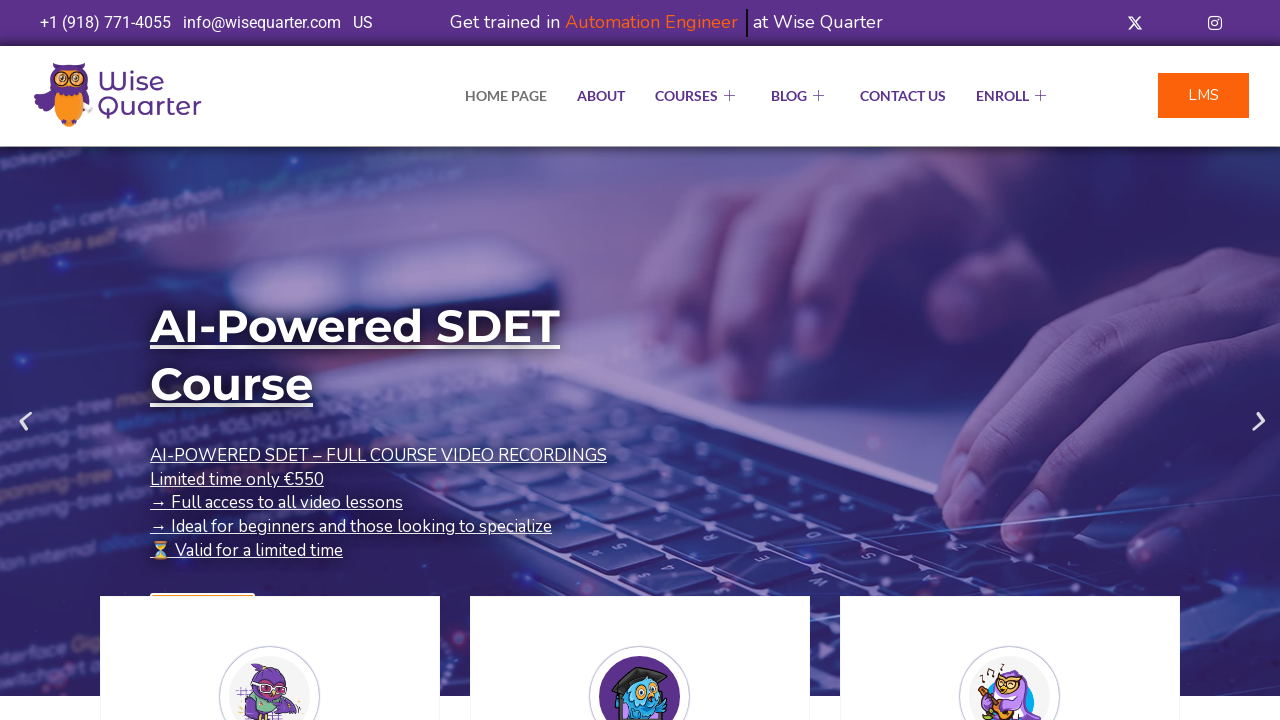

Waited 2 seconds for page to load after forward navigation
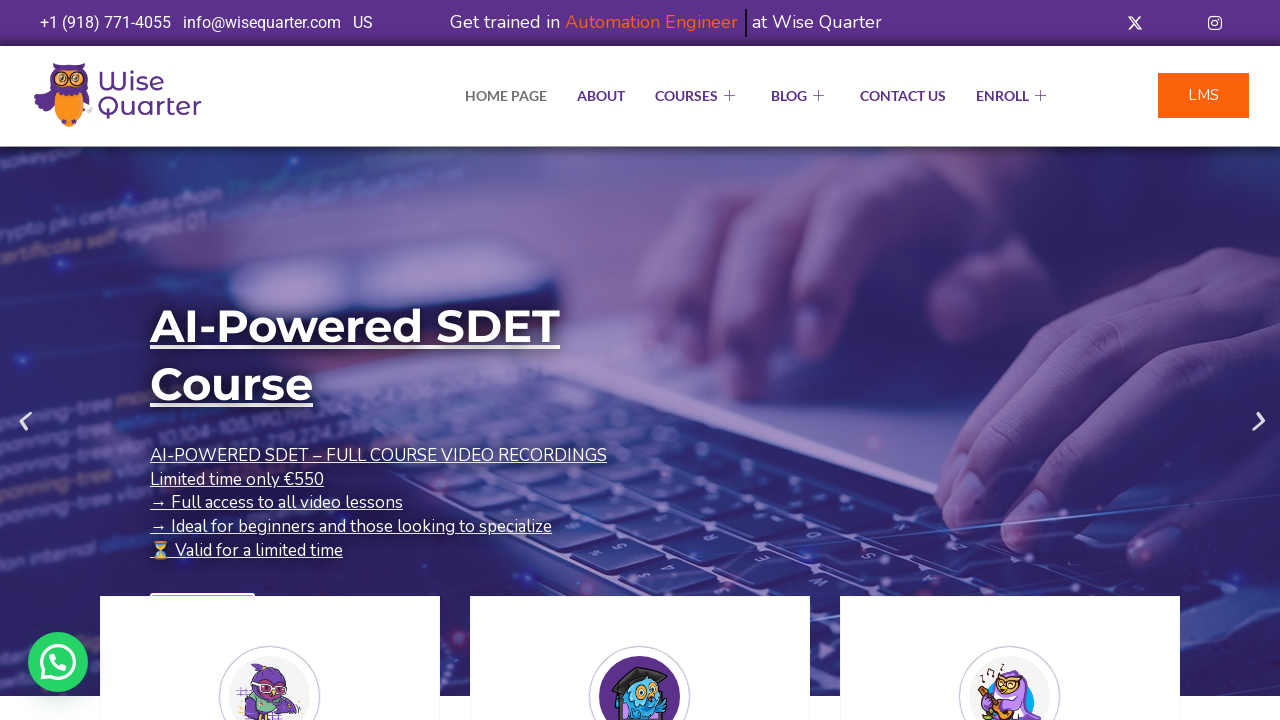

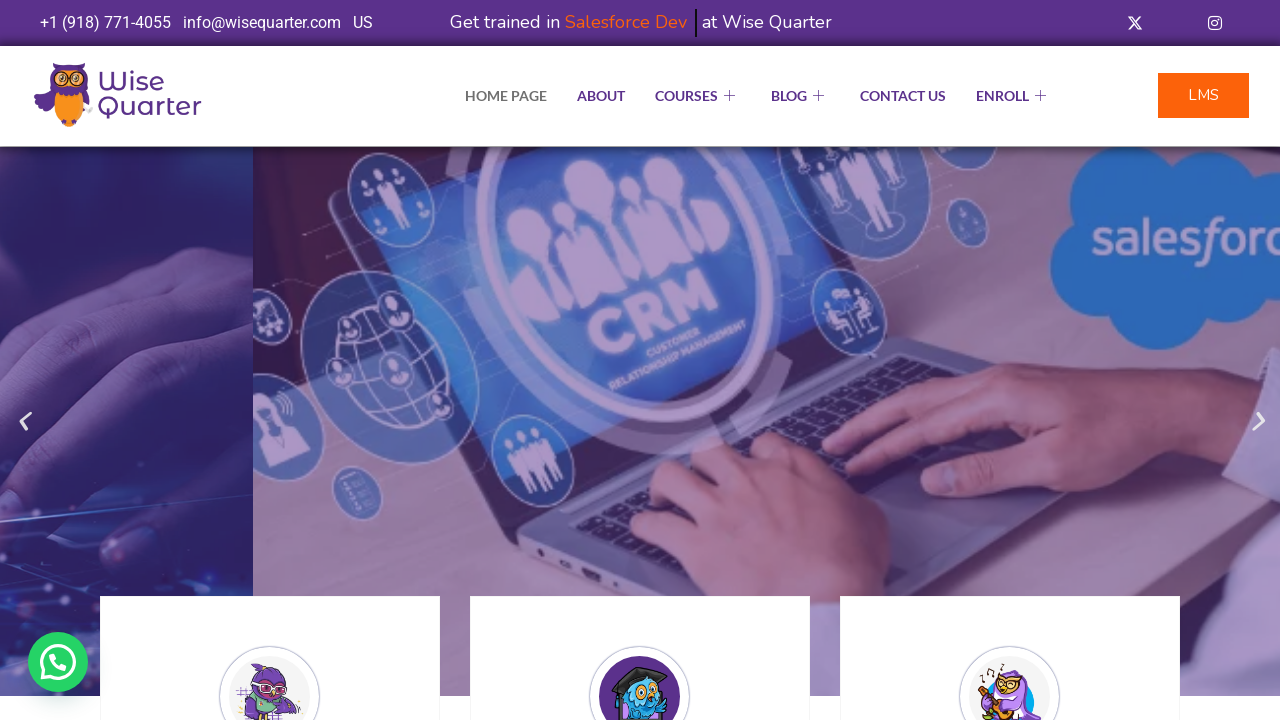